Tests hover functionality by moving mouse over an element and verifying that a caption appears

Starting URL: http://the-internet.herokuapp.com/hovers

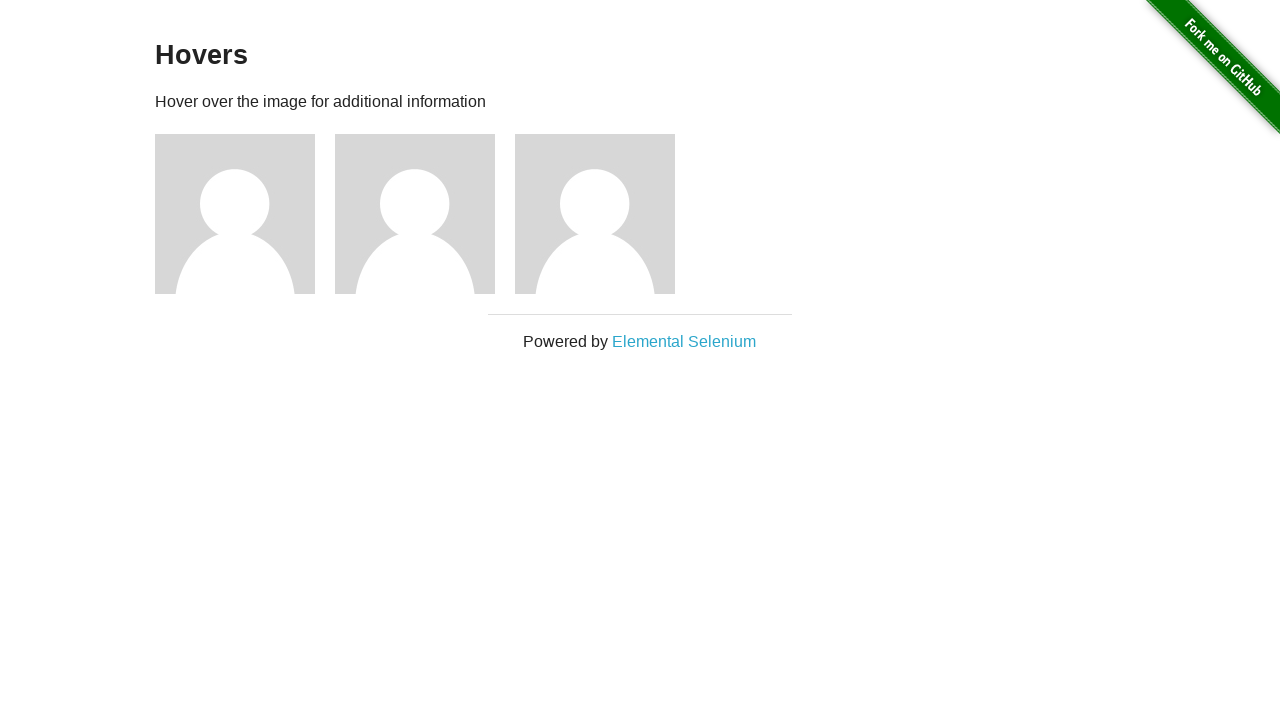

Located the first figure element on the page
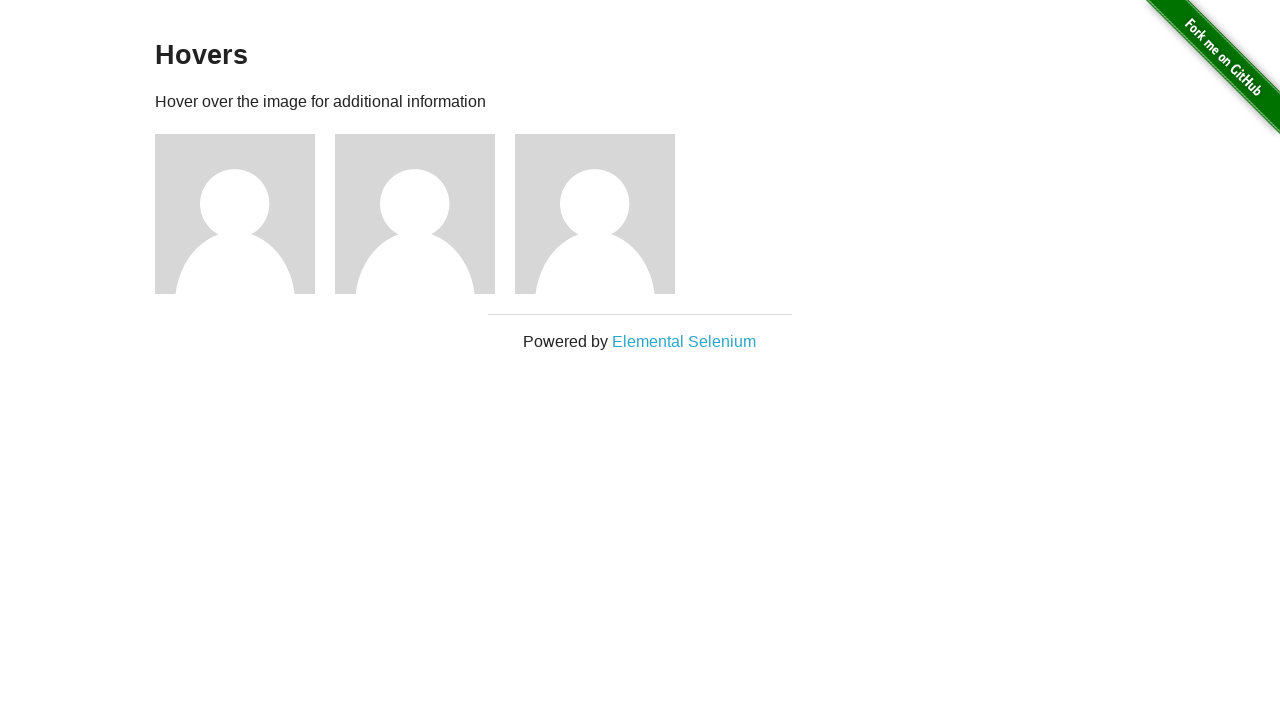

Hovered over the figure element at (245, 214) on .figure >> nth=0
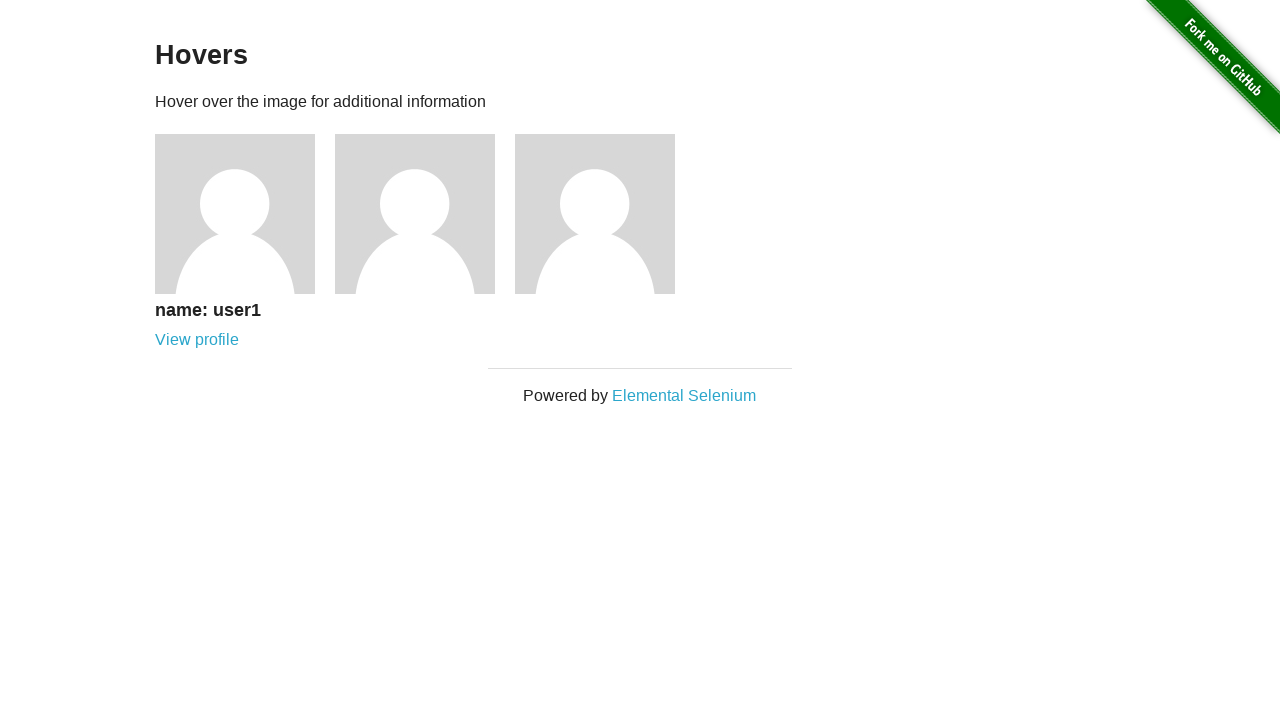

Caption appeared after hovering - hover functionality verified
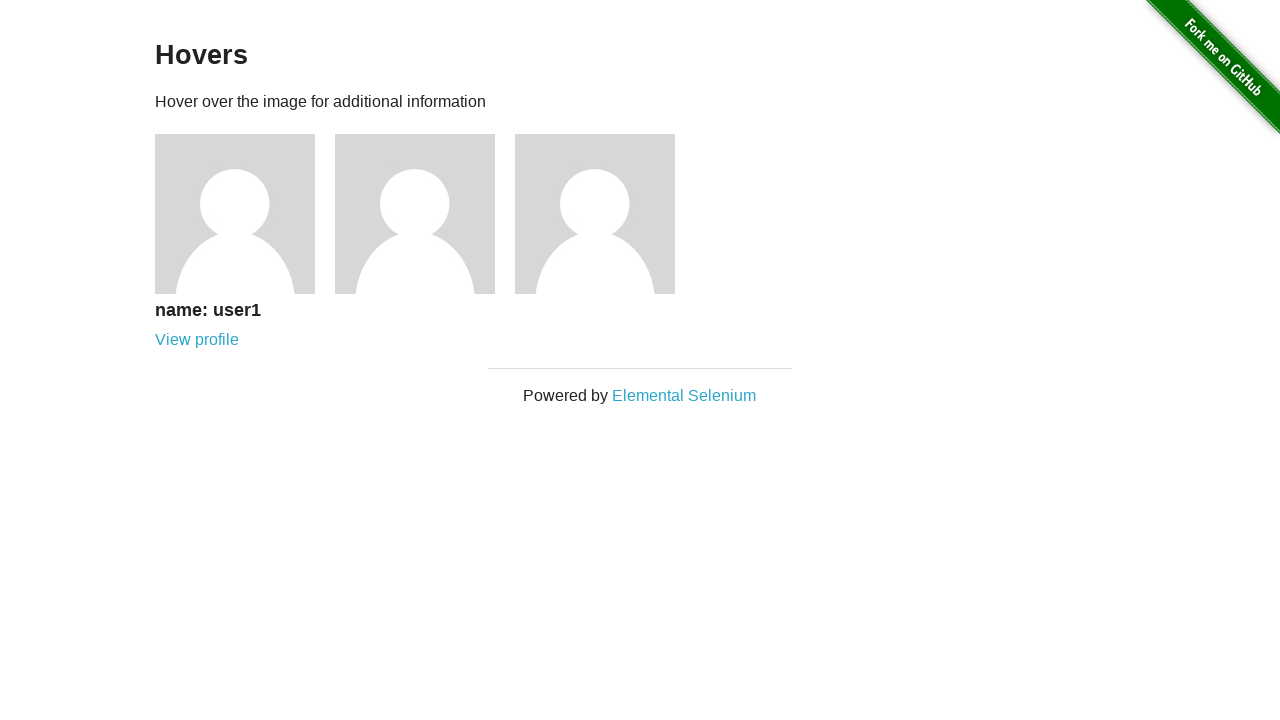

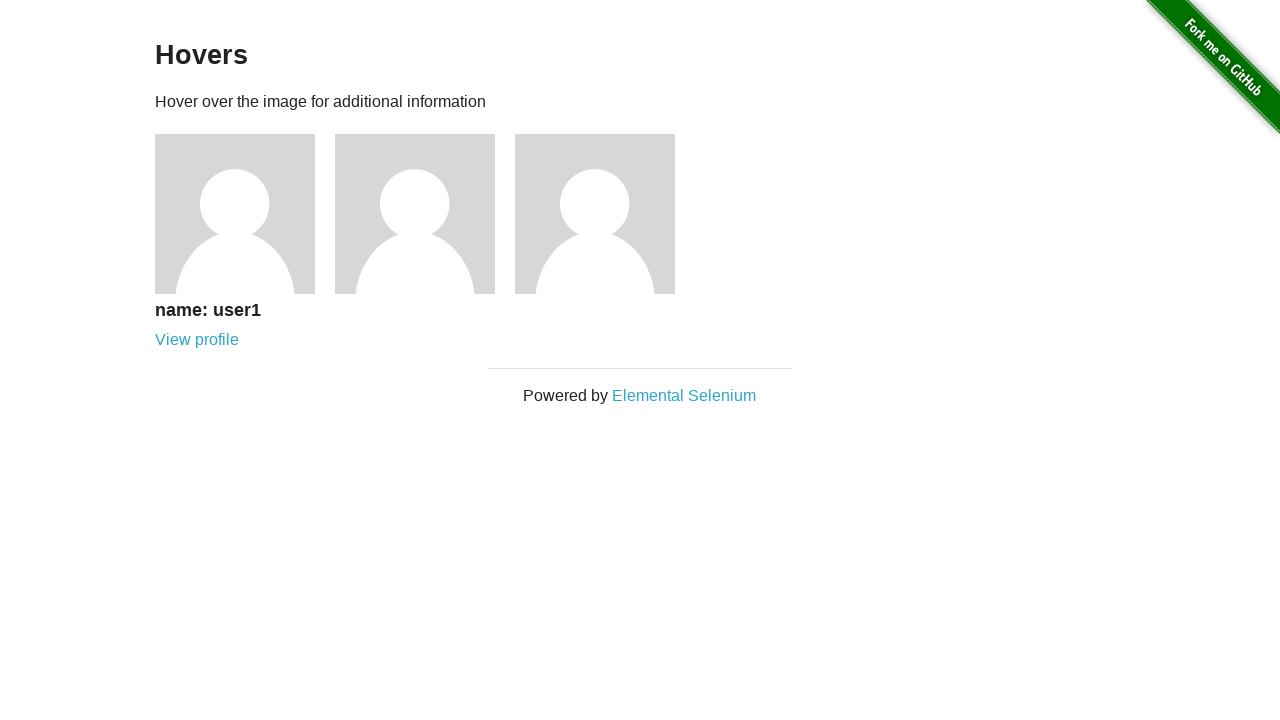